Tests that leaving the email field empty shows an error message during registration

Starting URL: https://www.sharelane.com/cgi-bin/register.py

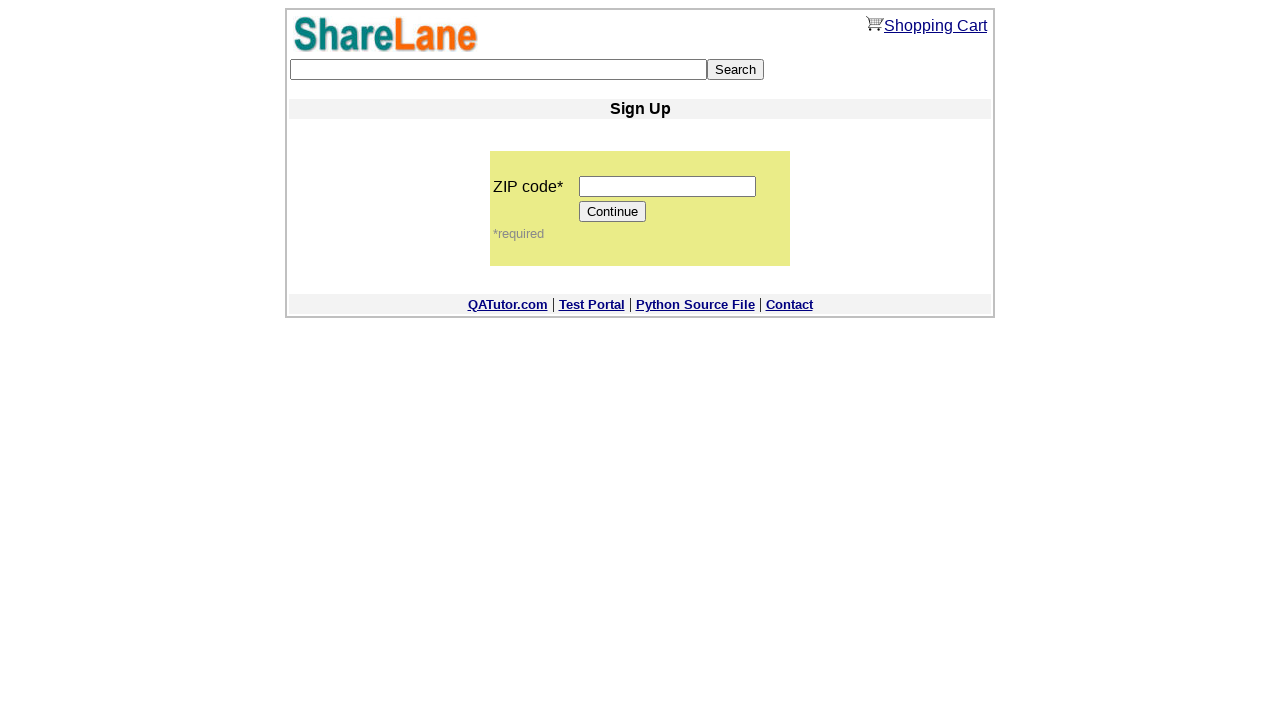

Filled ZIP code field with '645657' on input[name='zip_code']
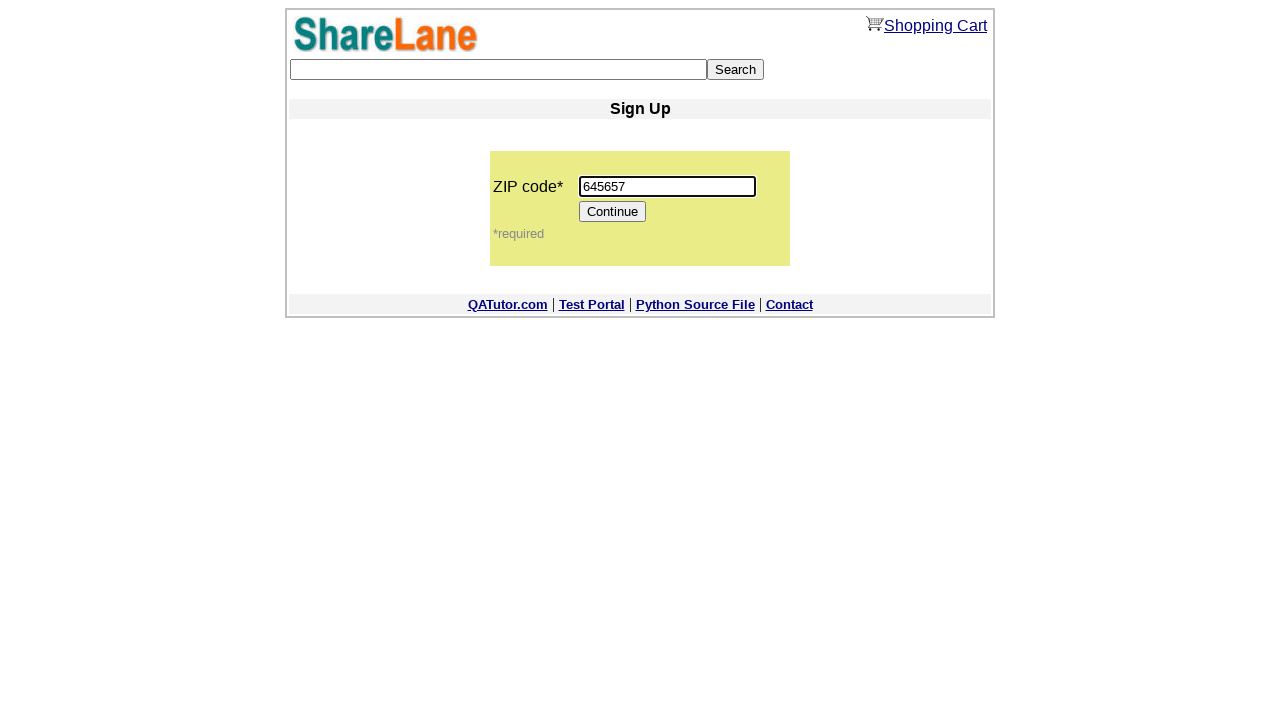

Clicked continue button to proceed to registration form at (613, 212) on xpath=/html/body/center/table/tbody/tr[5]/td/table/tbody/tr[2]/td/table/tbody/tr
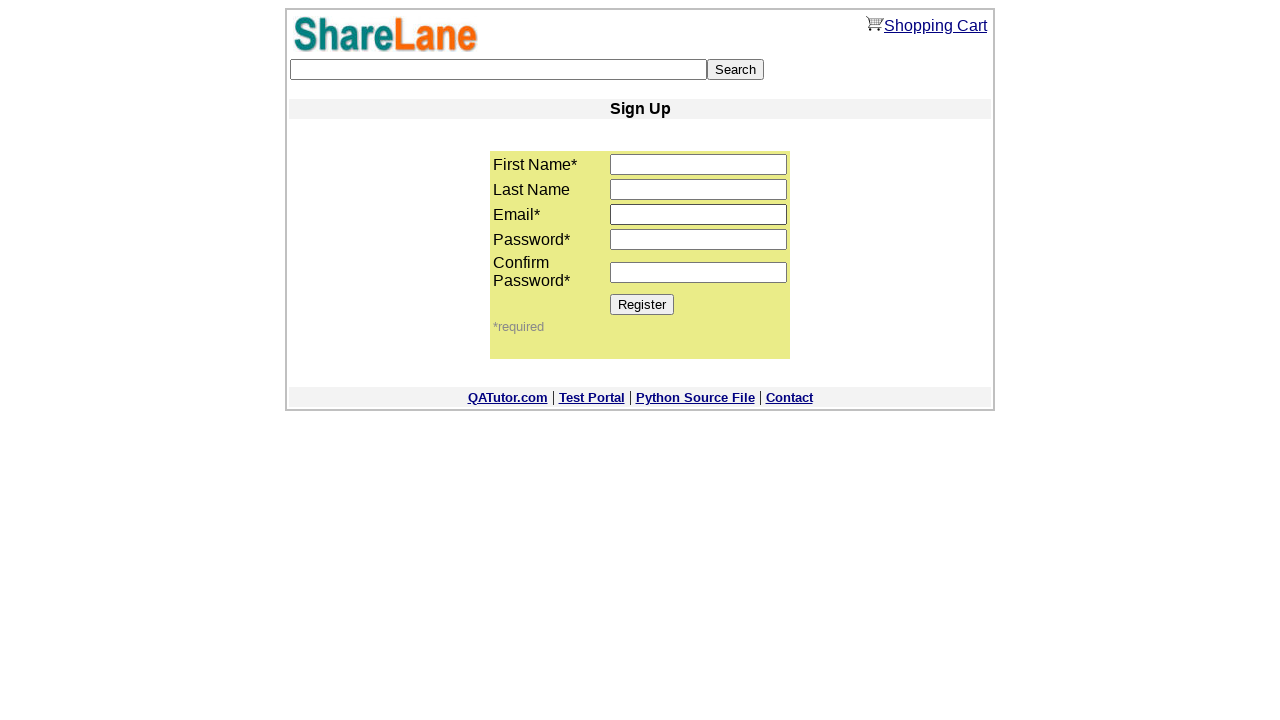

Filled first name field with 'Anton' on input[name='first_name']
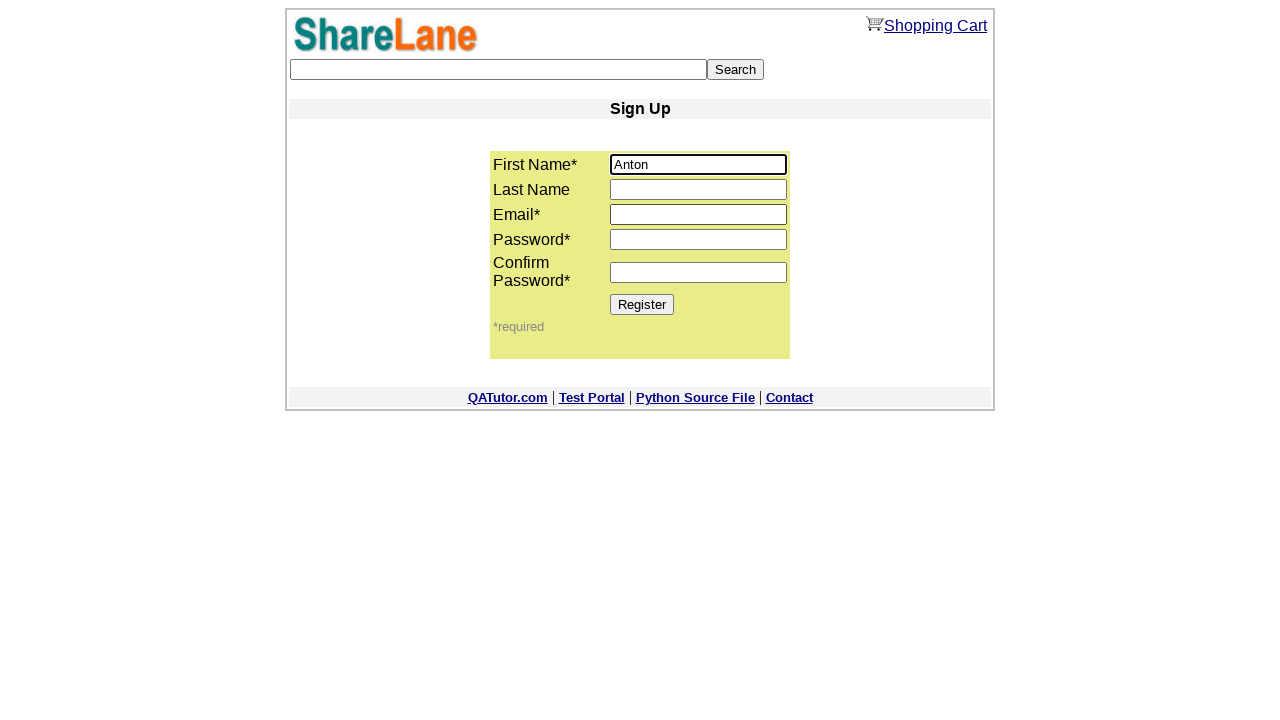

Left email field empty on input[name='email']
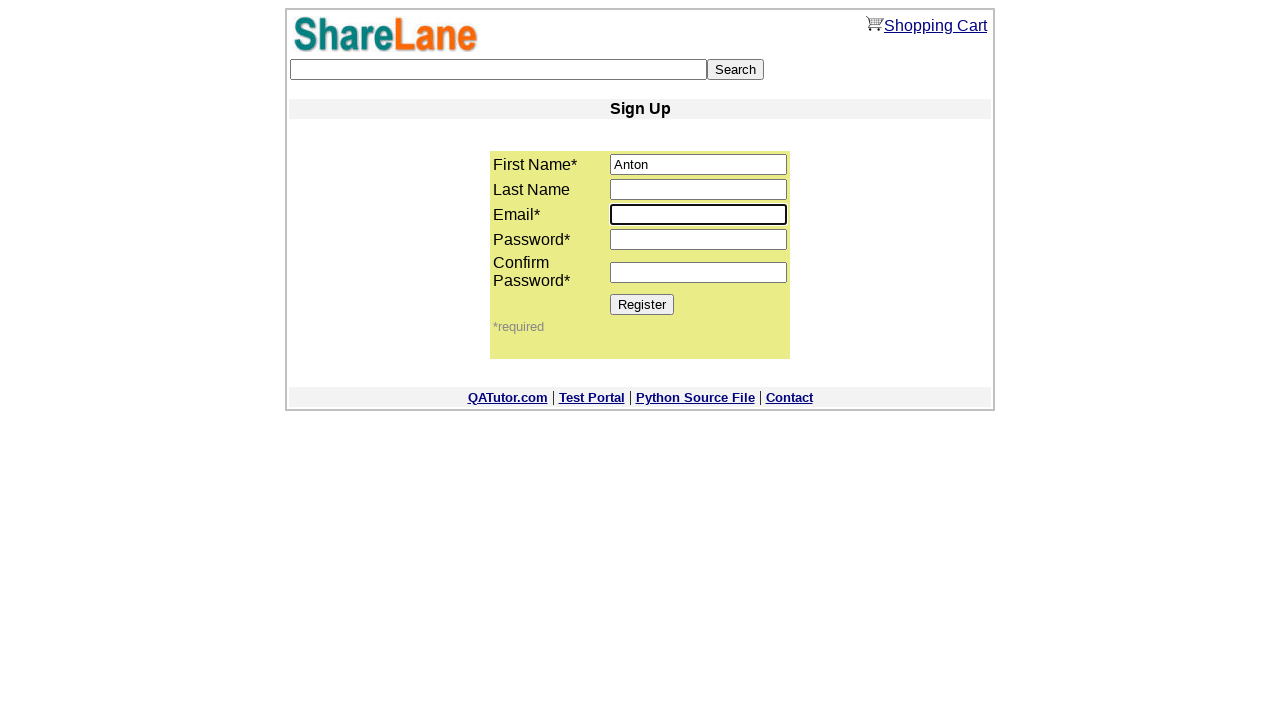

Filled first password field with '6547' on input[name='password1']
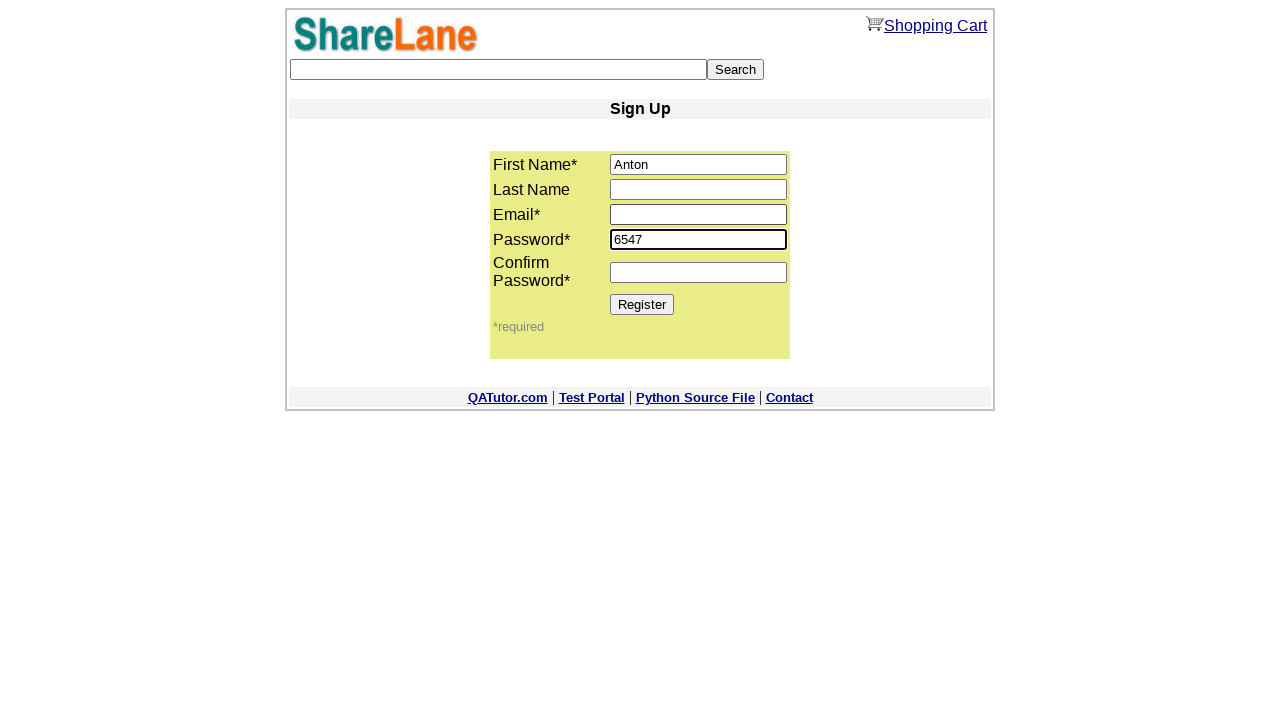

Filled second password field with '6547' on input[name='password2']
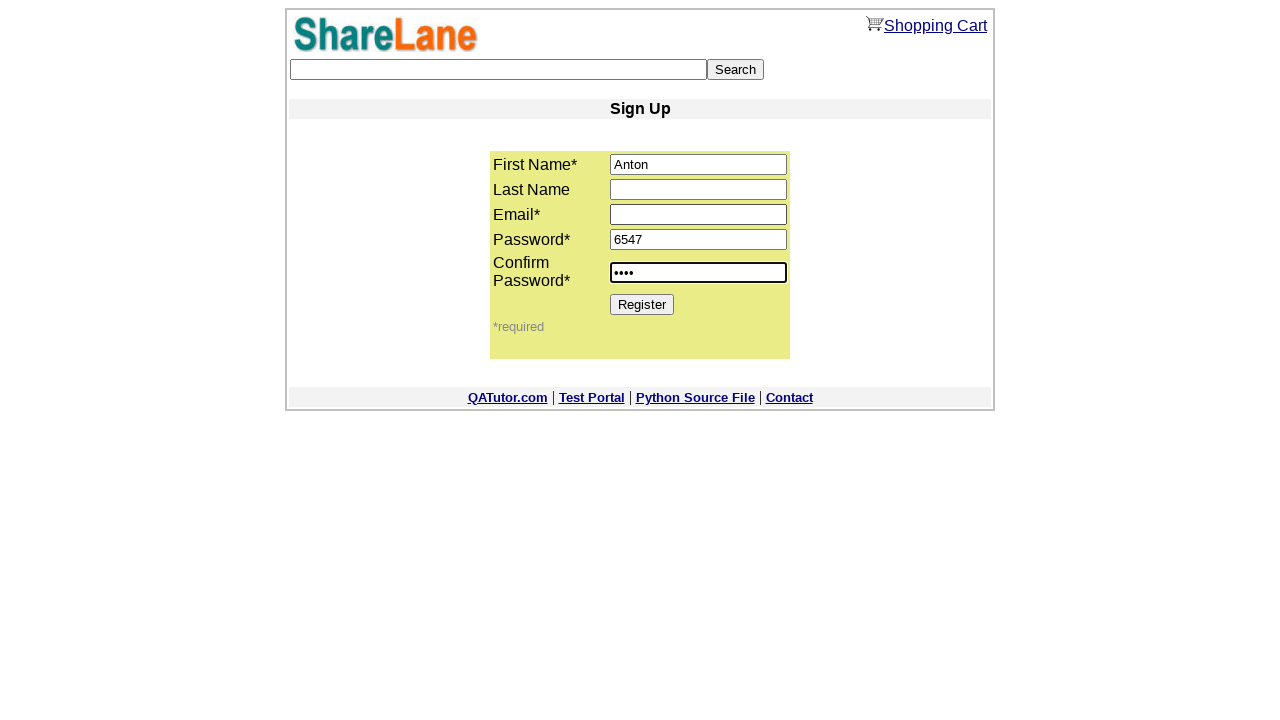

Clicked register button to submit form with empty email at (642, 304) on xpath=/html/body/center/table/tbody/tr[5]/td/table/tbody/tr[2]/td/table/tbody/tr
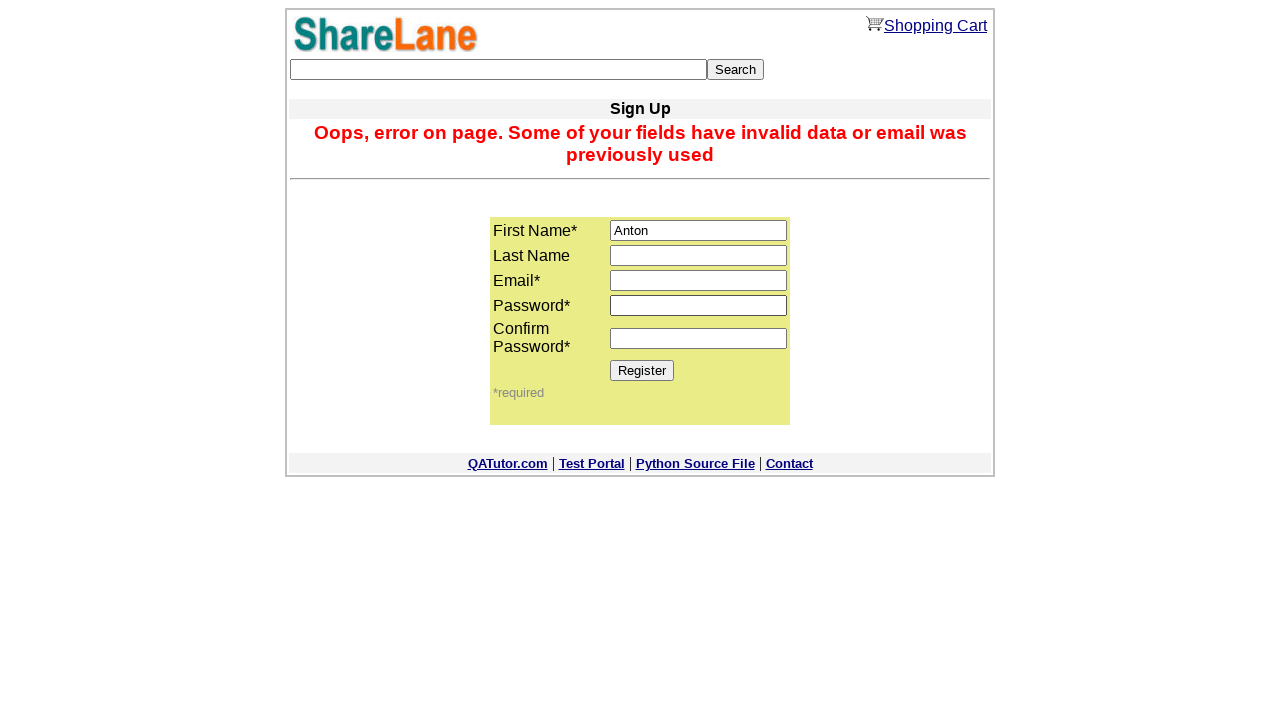

Error message displayed confirming that email field is required
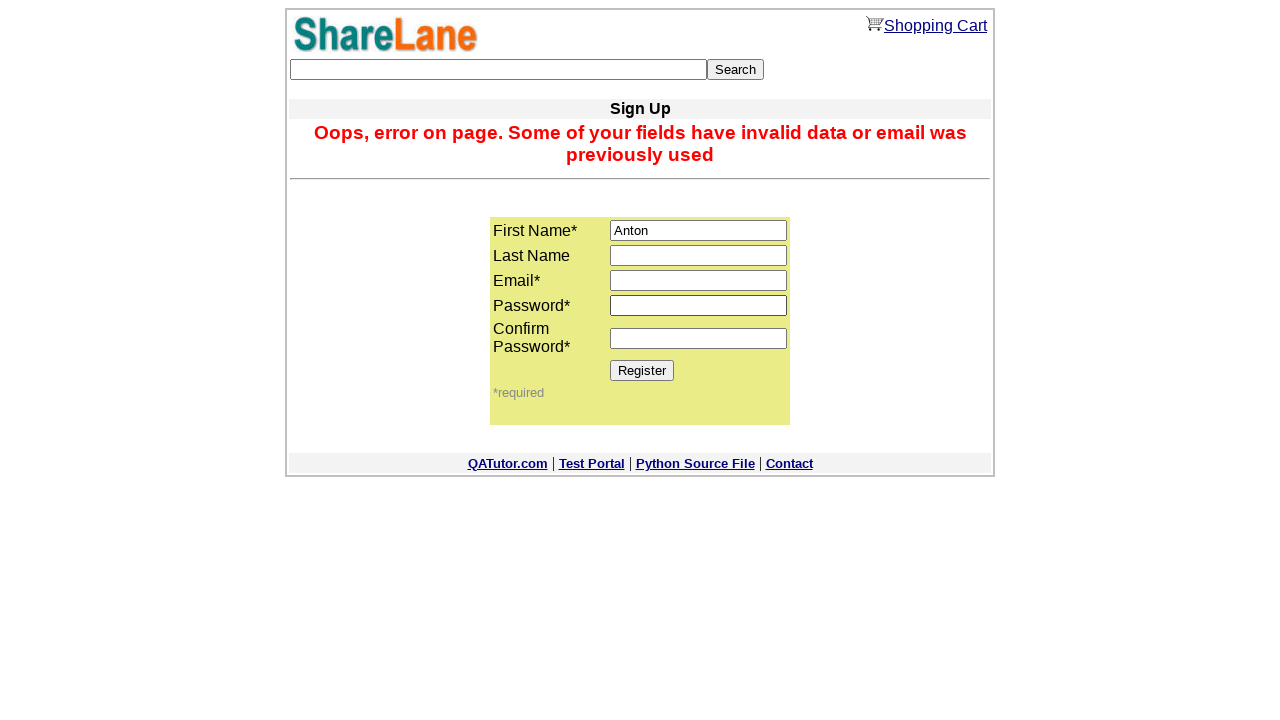

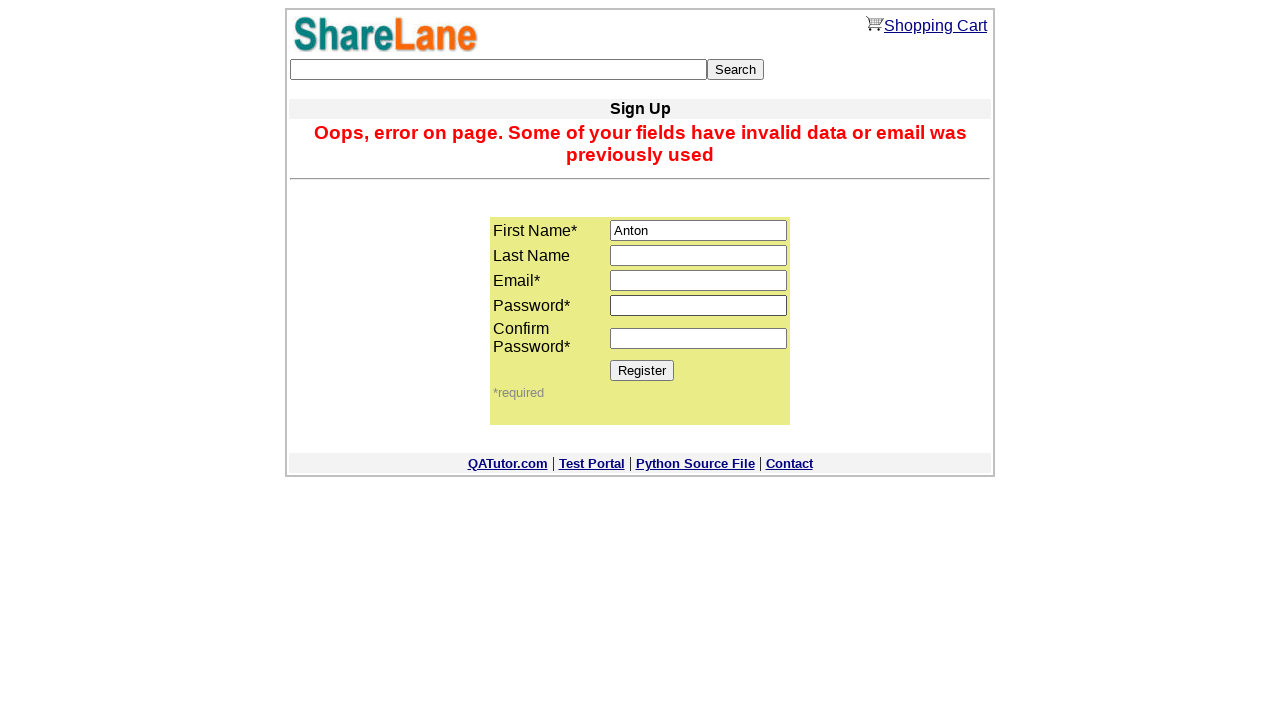